Opens the Expedia homepage and verifies the page loads successfully

Starting URL: https://www.expedia.com/

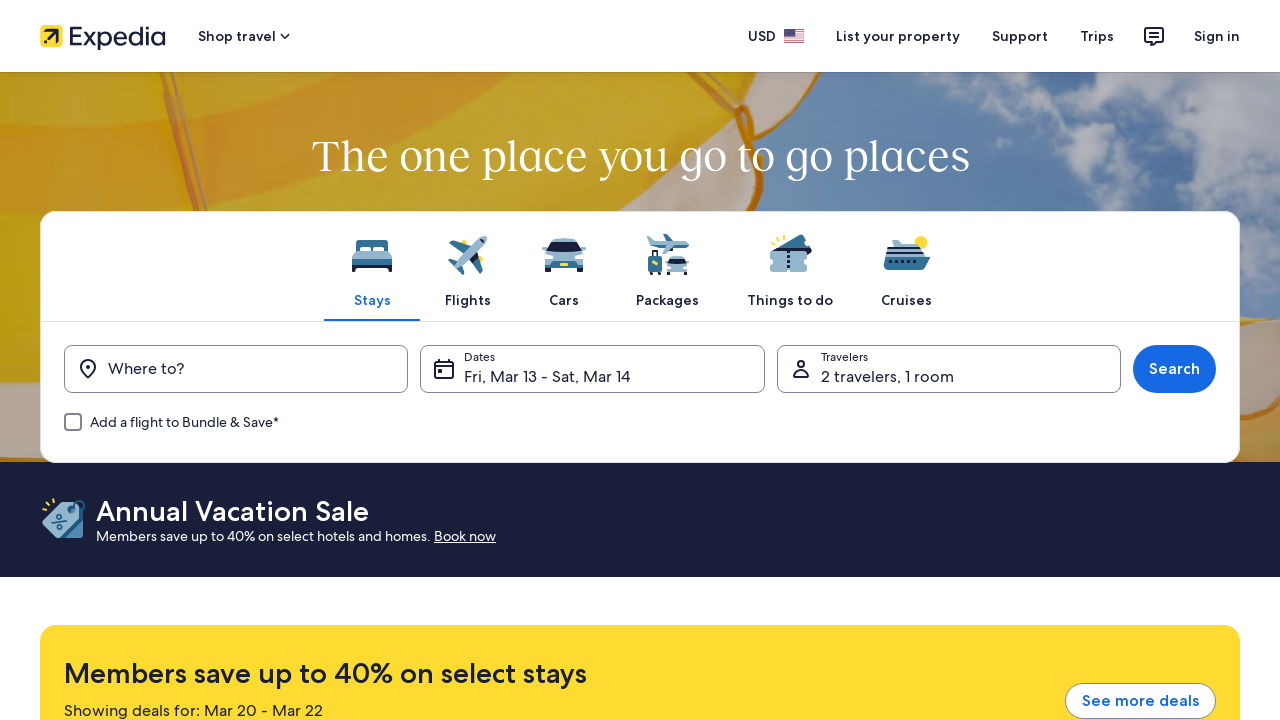

Navigated to Expedia homepage
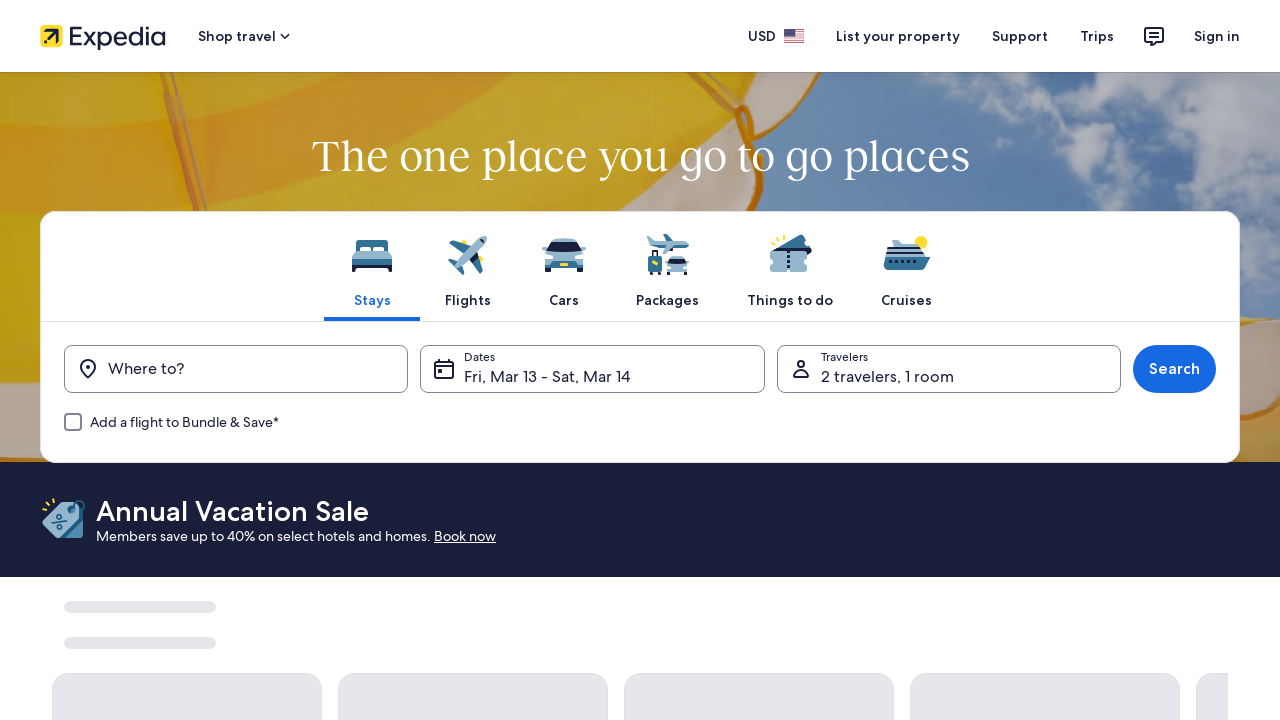

Page reached domcontentloaded state
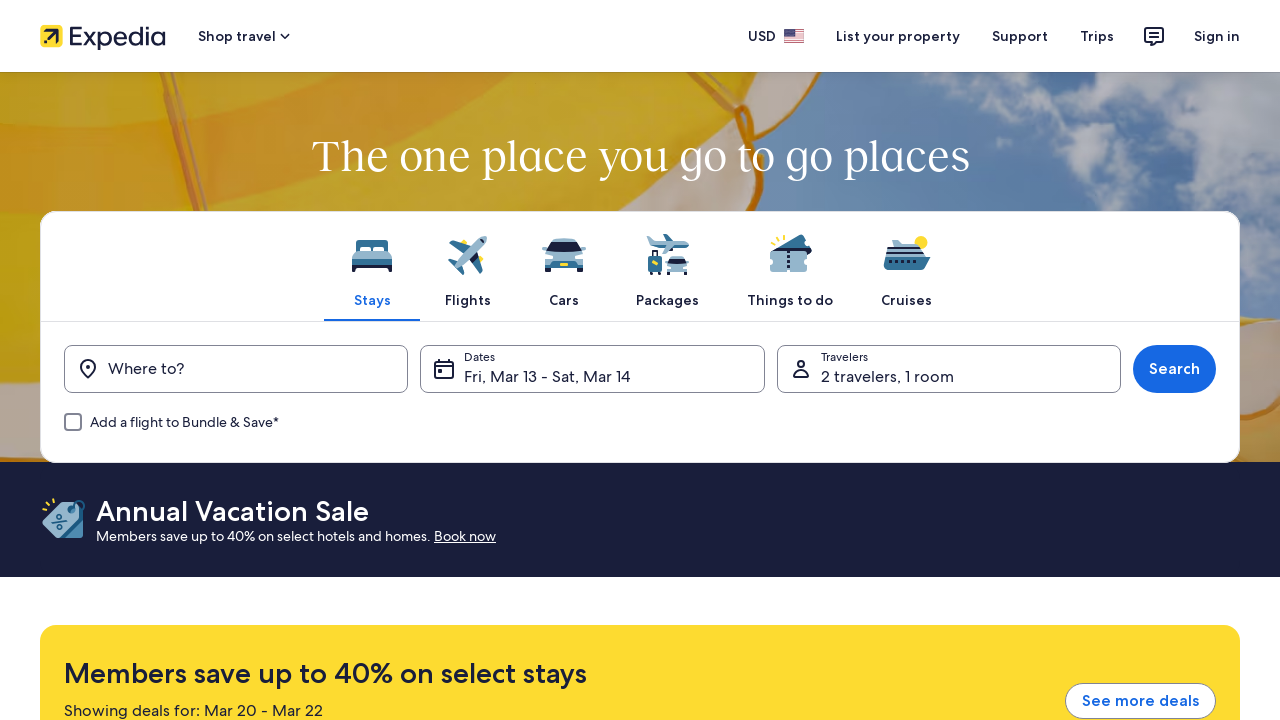

Body element is present on the page
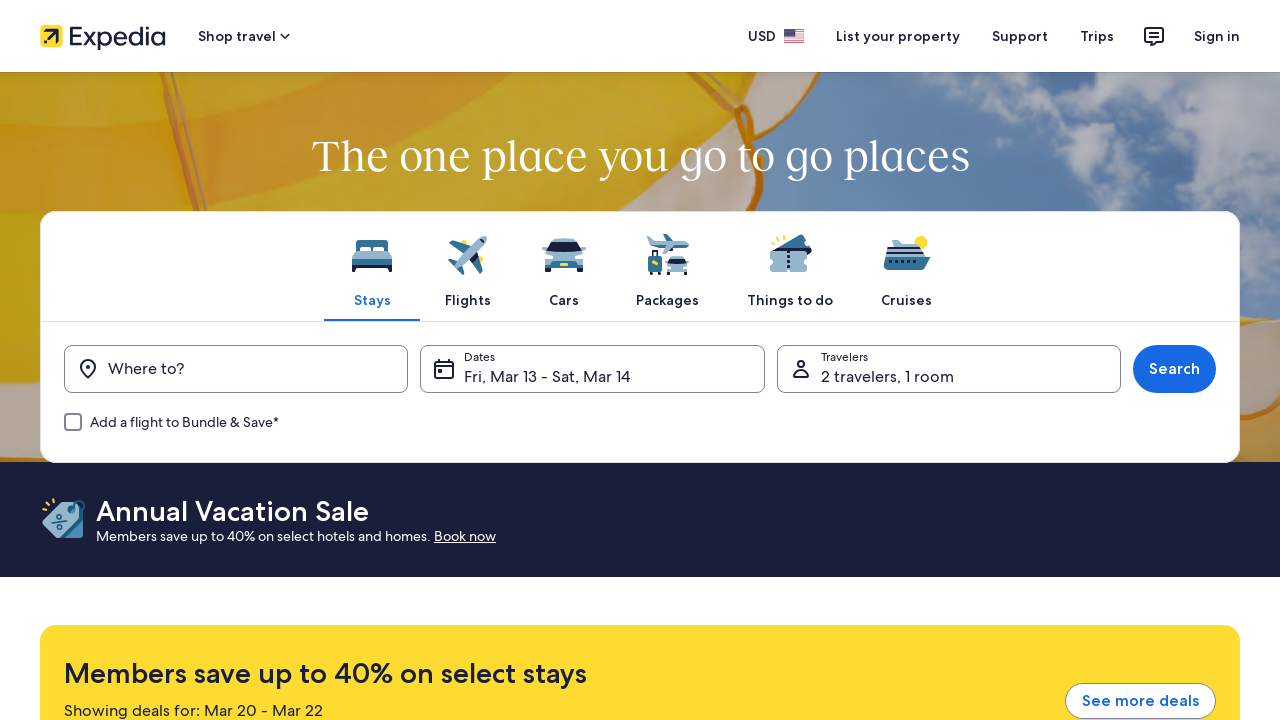

Verified page title contains 'Expedia'
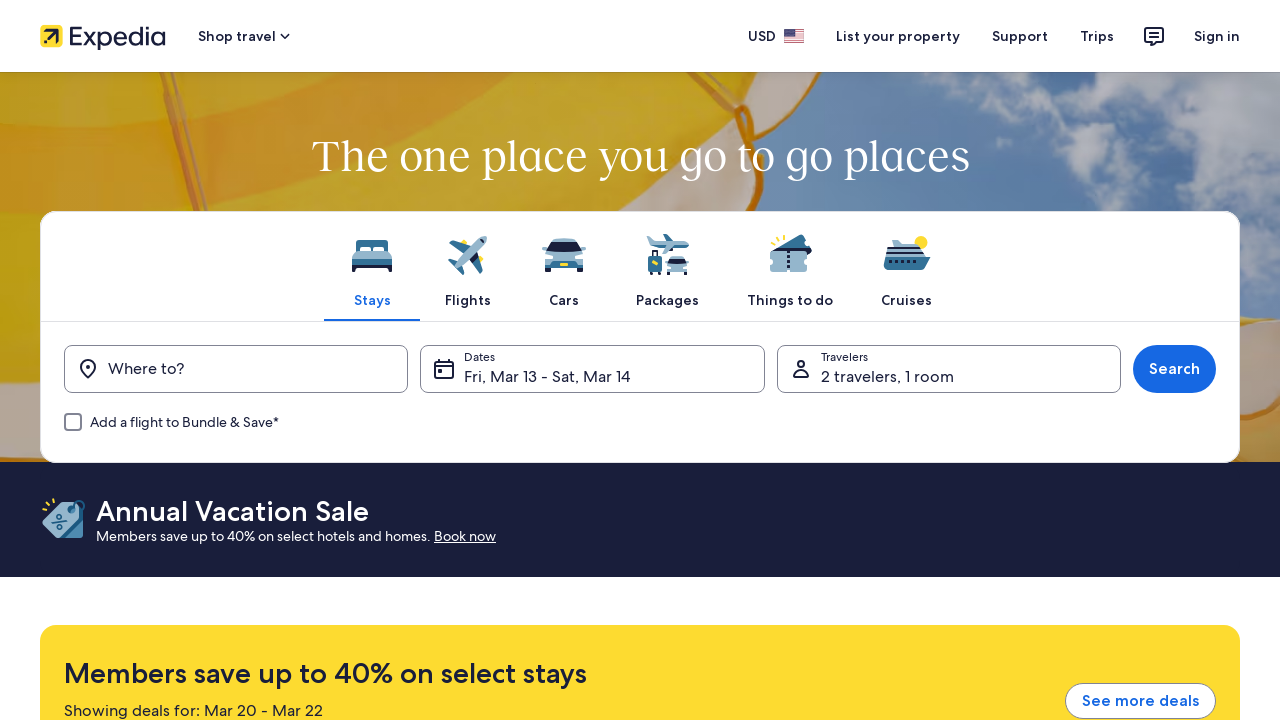

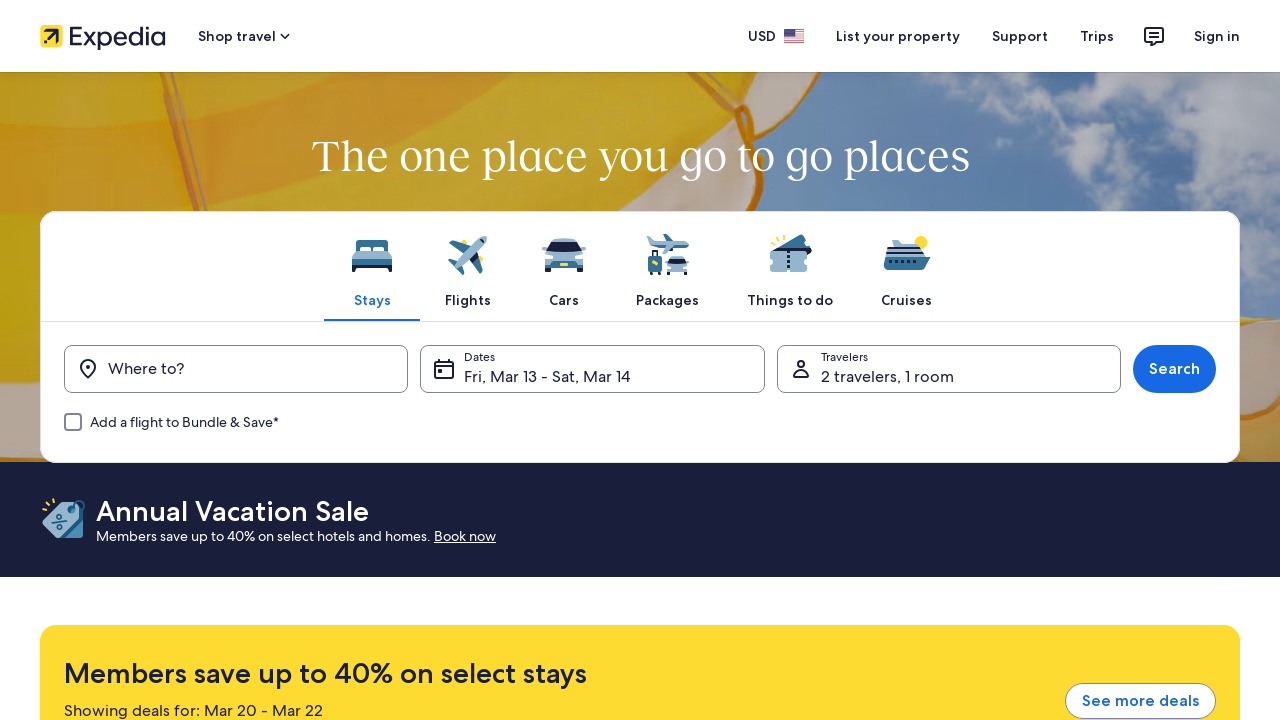